Navigates to El País newspaper website and verifies that headline content is present on the page

Starting URL: https://elpais.com/

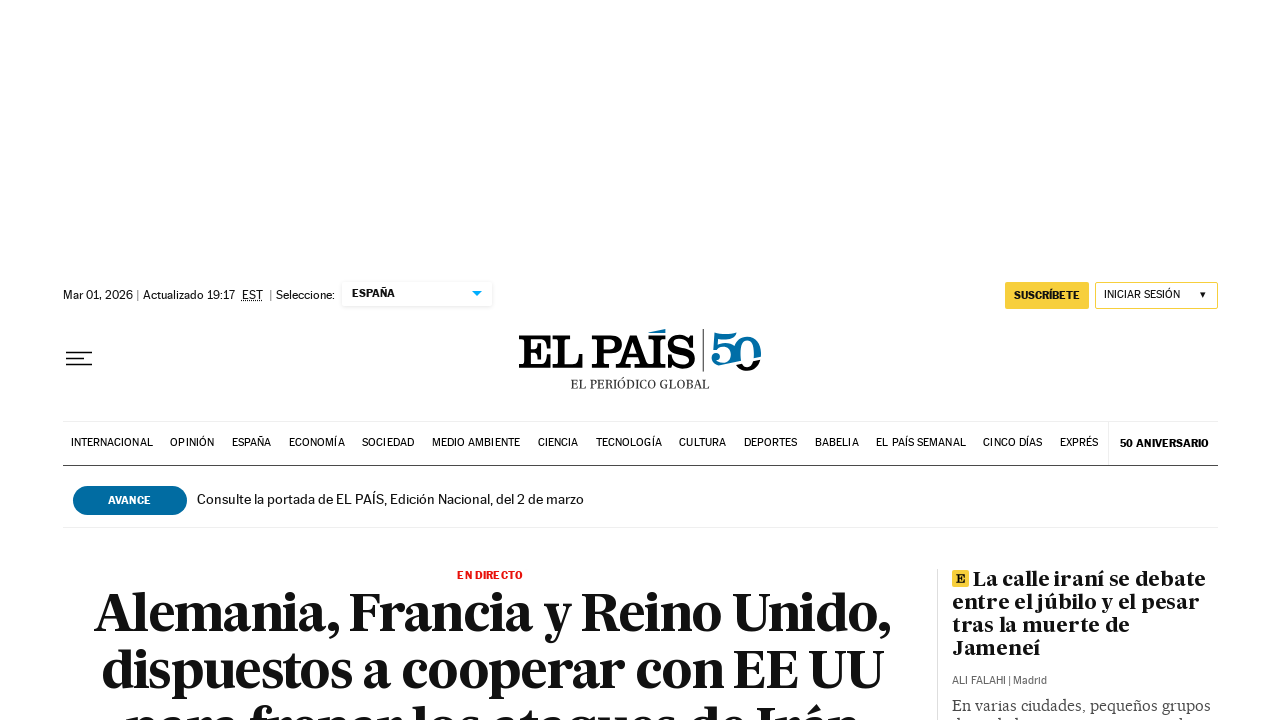

Waited for first headline to load on El País homepage
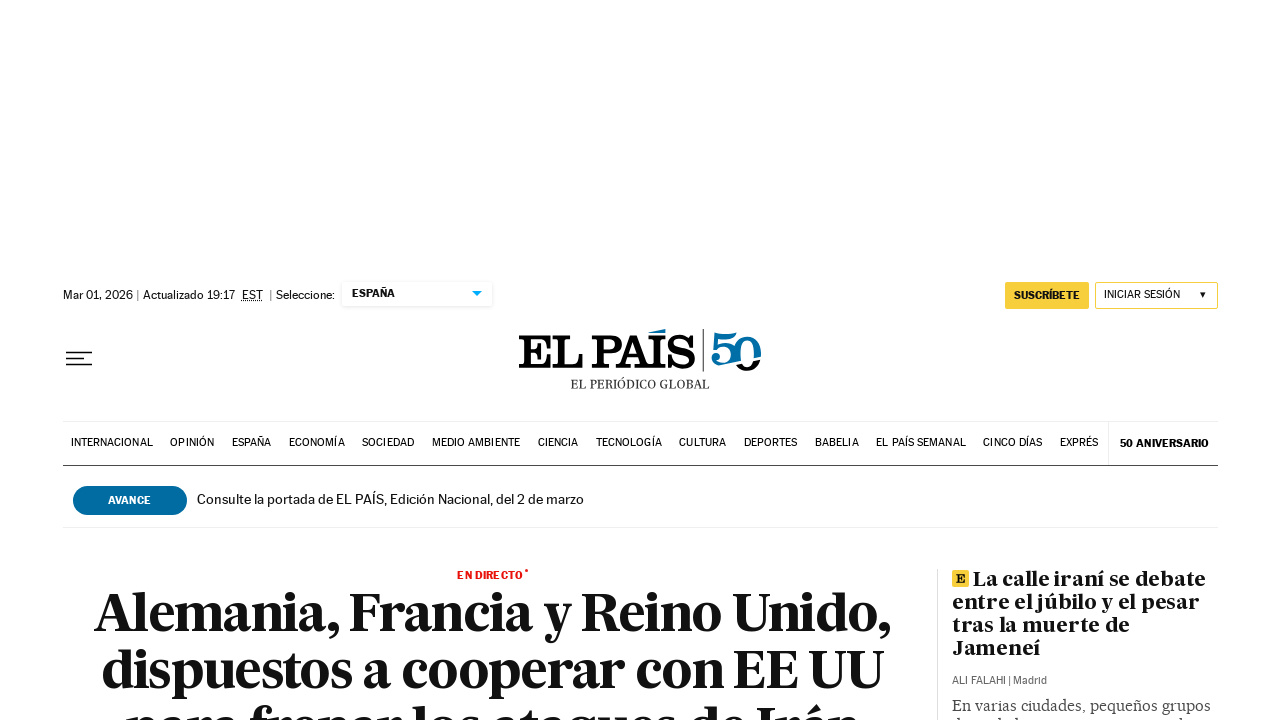

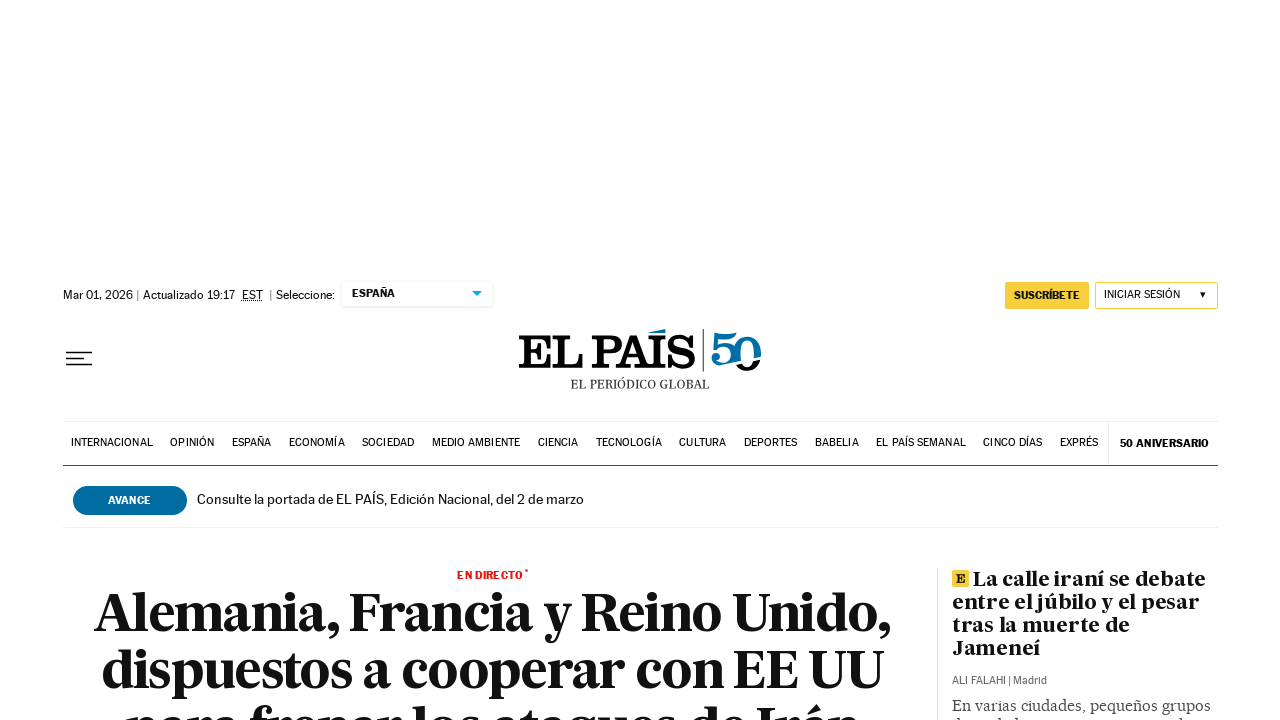